Navigates to Bilibili homepage and waits for the page to load, verifying the site is accessible

Starting URL: https://www.bilibili.com

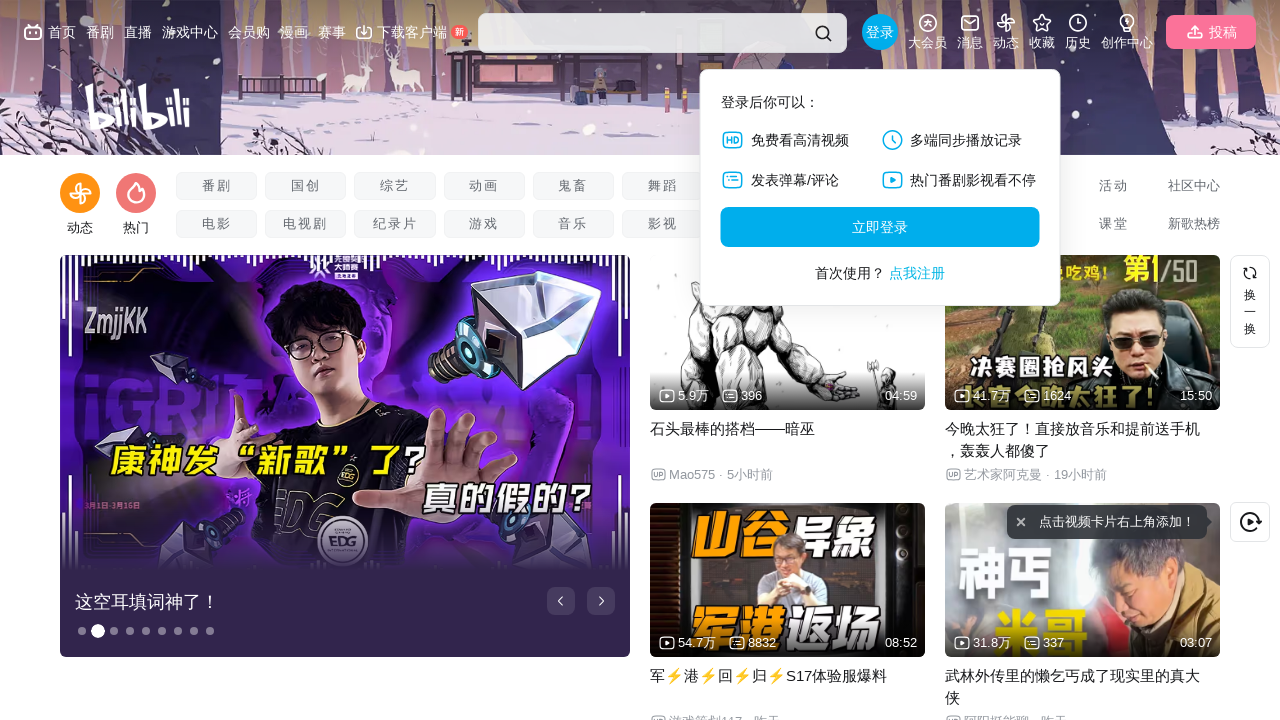

Waited for page DOM content to load
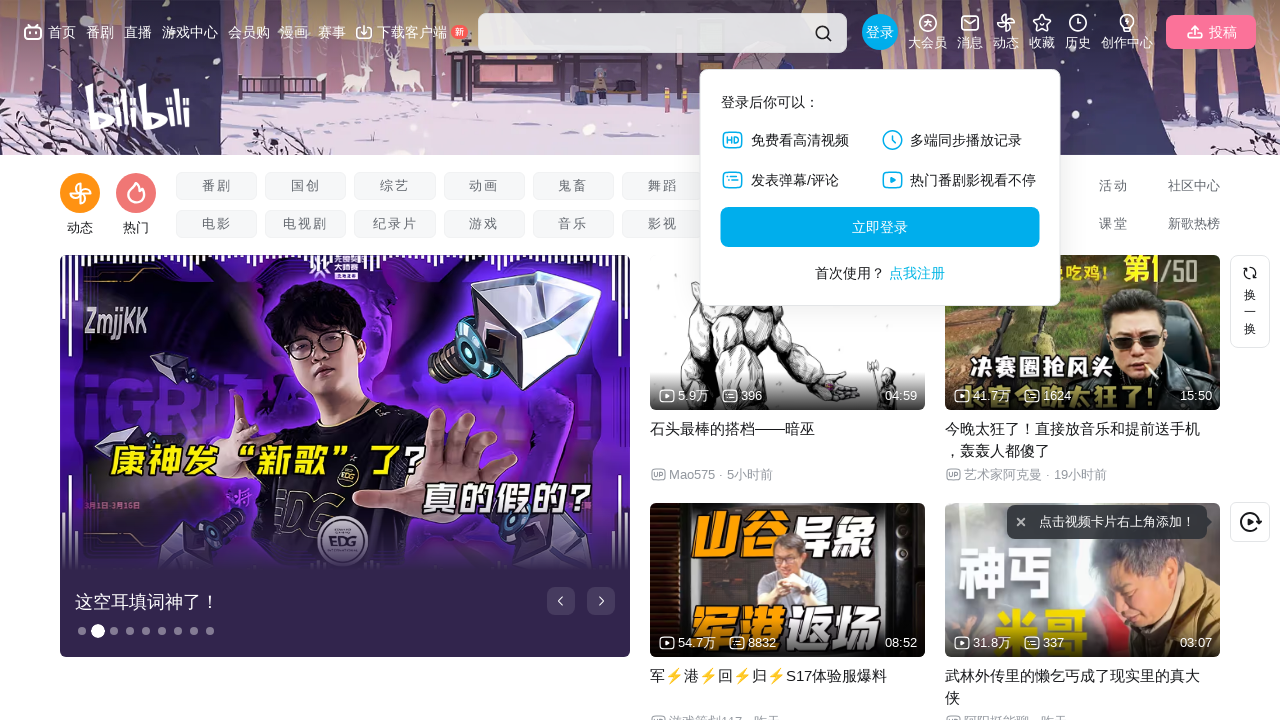

Verified body element is present on Bilibili homepage
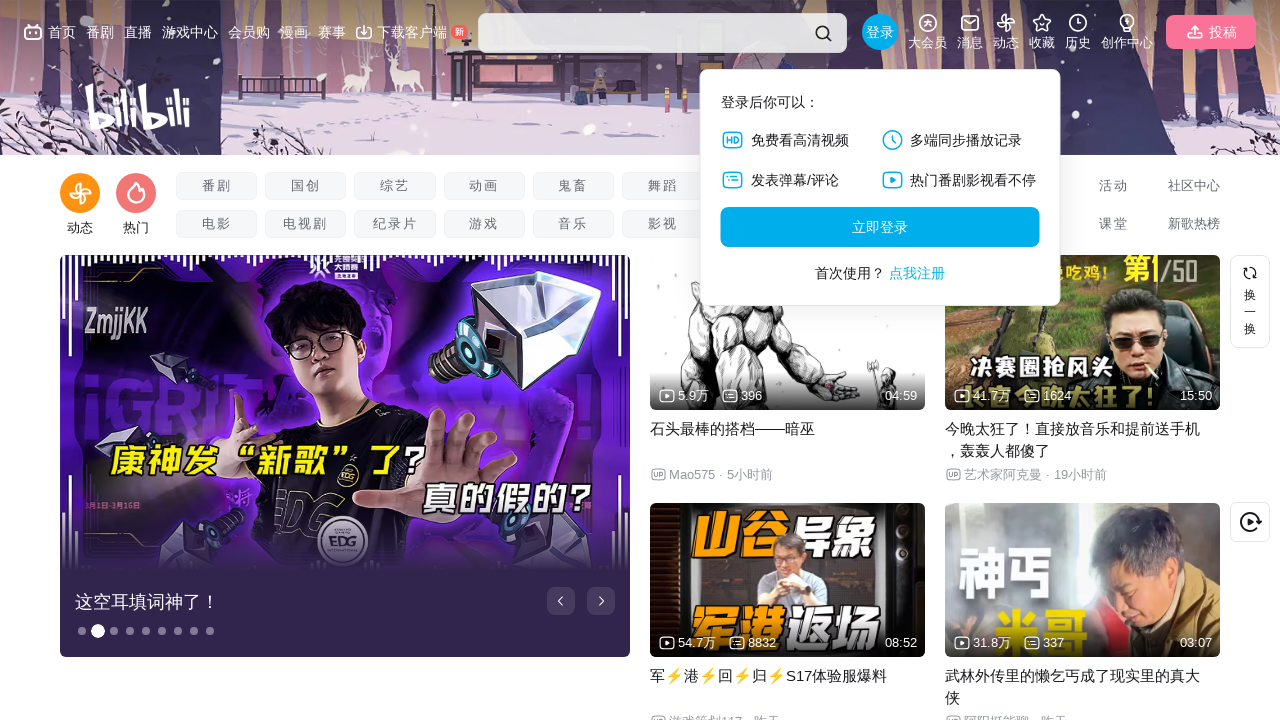

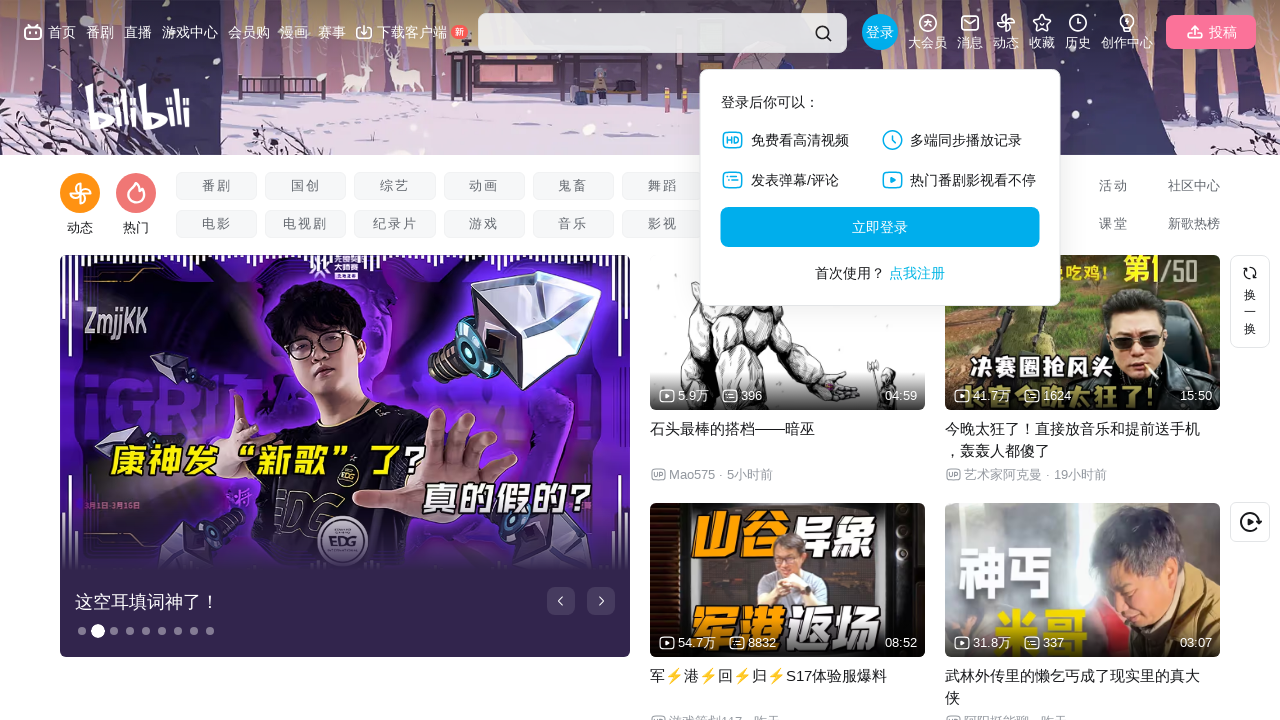